Tests a practice form by filling in a name field and clicking a checkbox on an Angular practice page

Starting URL: https://rahulshettyacademy.com/angularpractice/

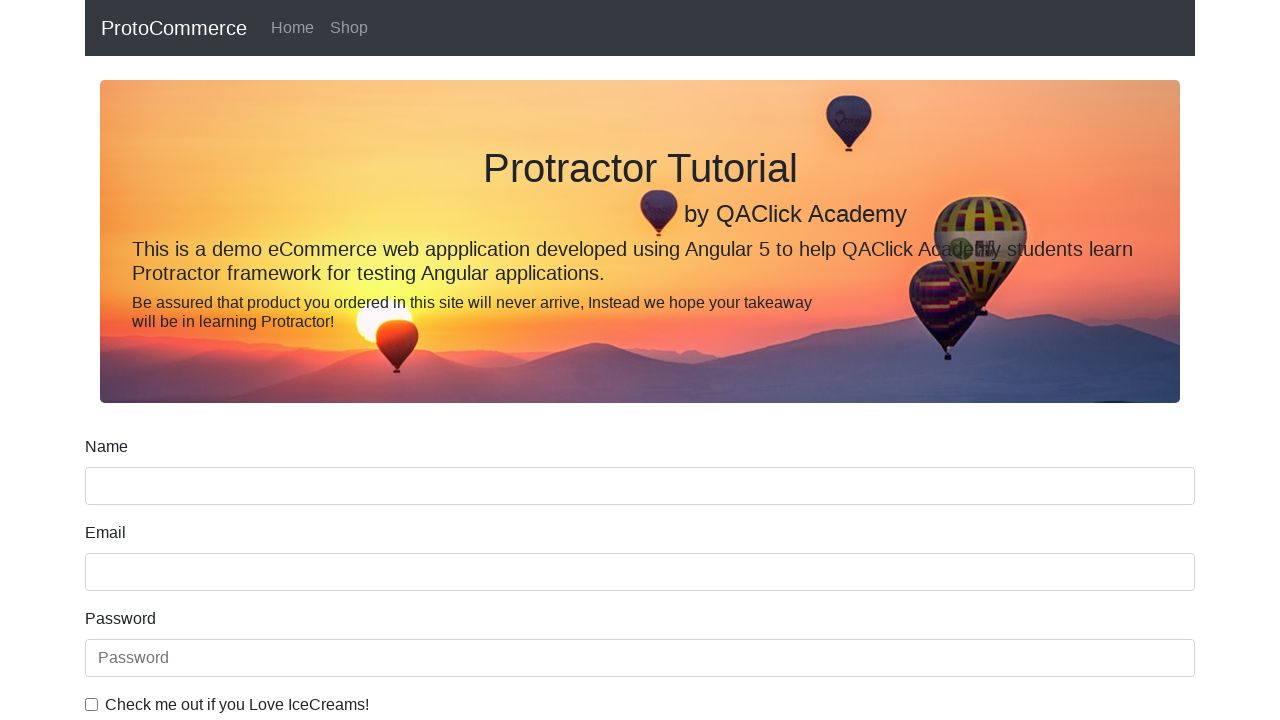

Filled name field with 'Michael' on input[name='name']
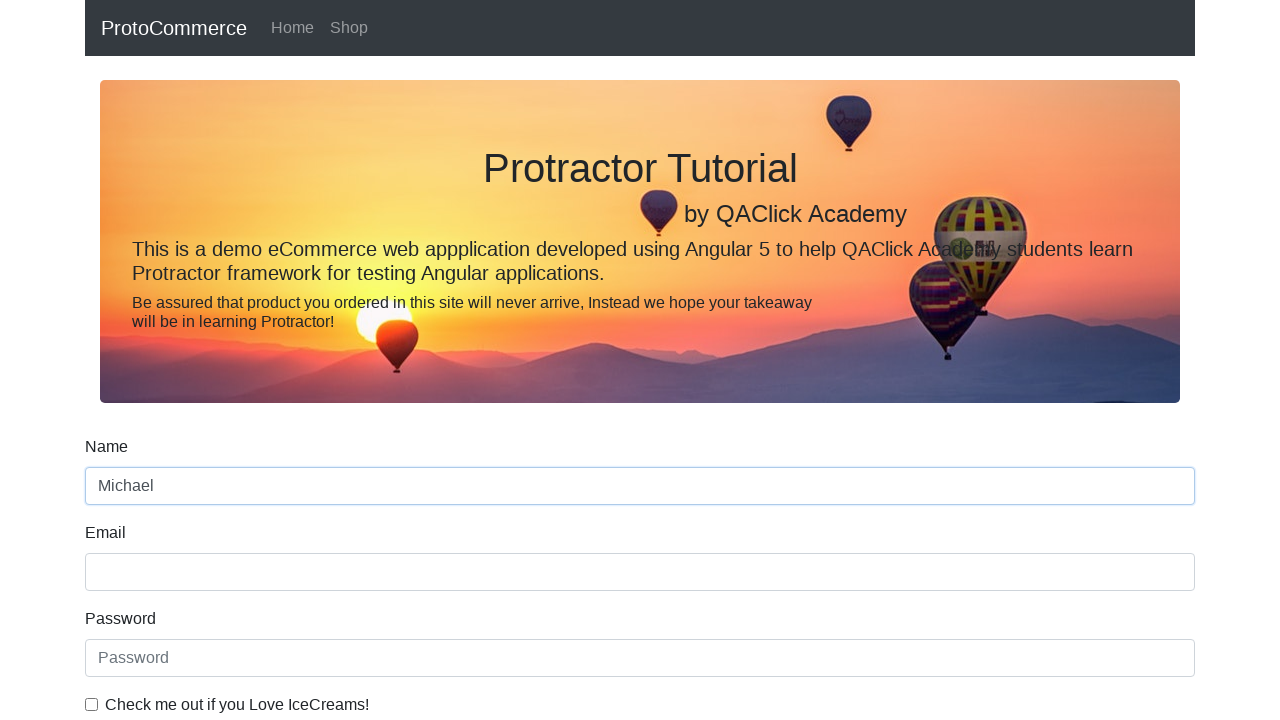

Clicked the example checkbox at (92, 704) on #exampleCheck1
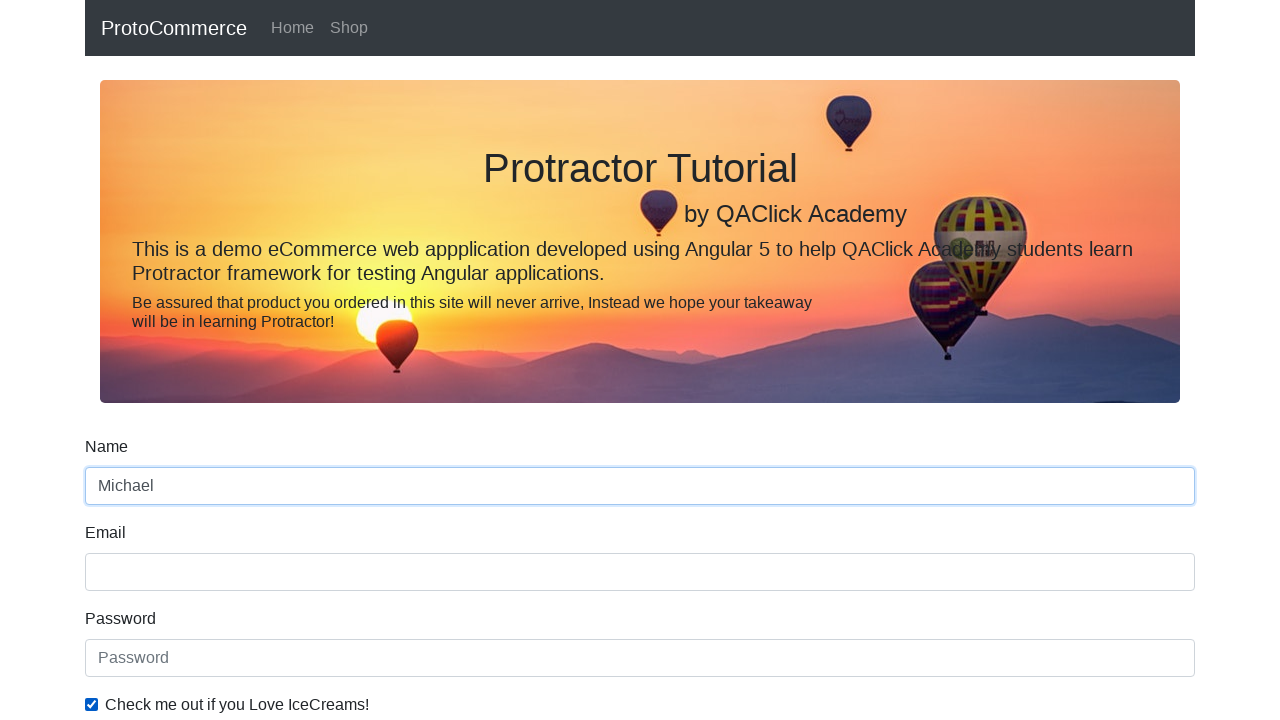

Form elements with tab-space class loaded
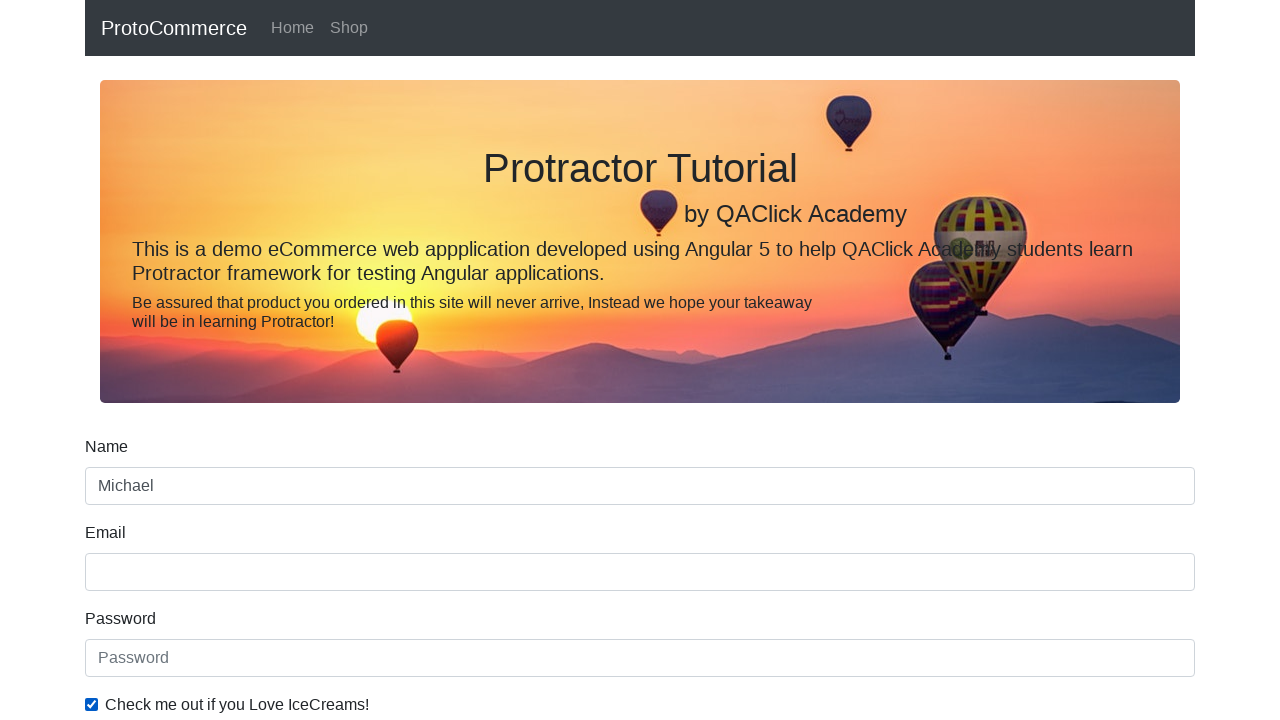

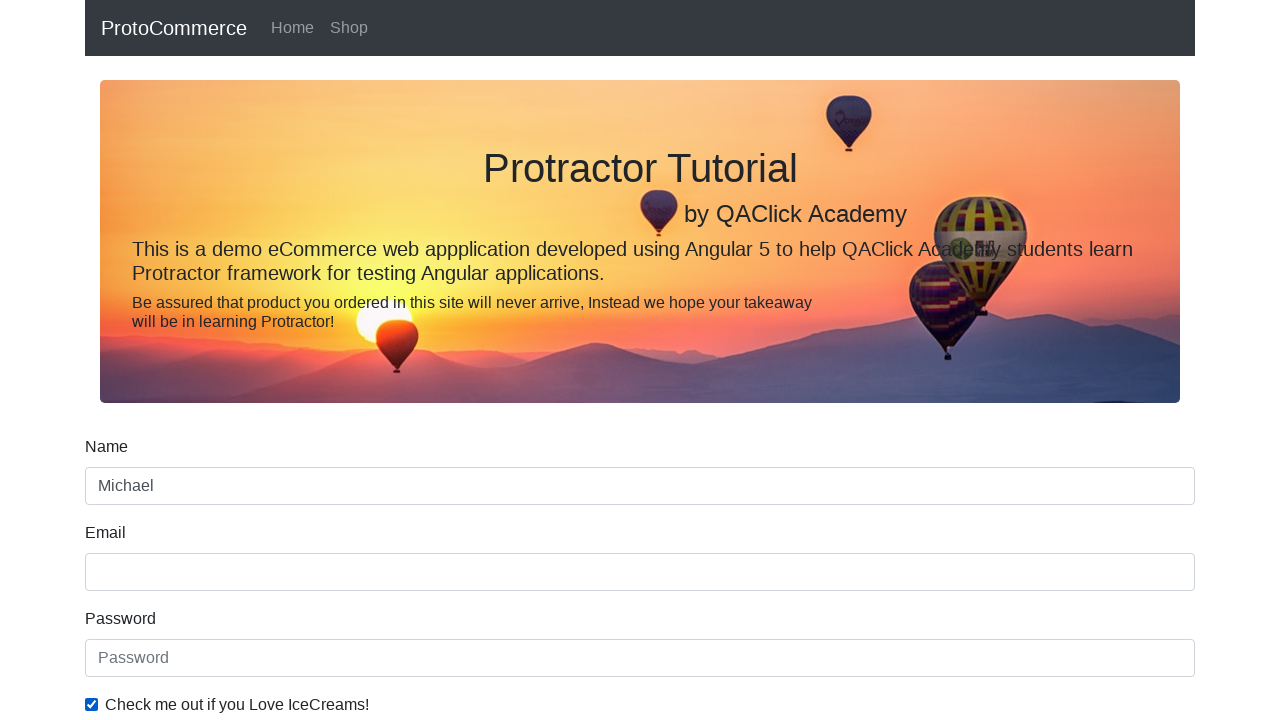